Tests clicking on an element by clicking the Context Menu link on the main page

Starting URL: https://the-internet.herokuapp.com/

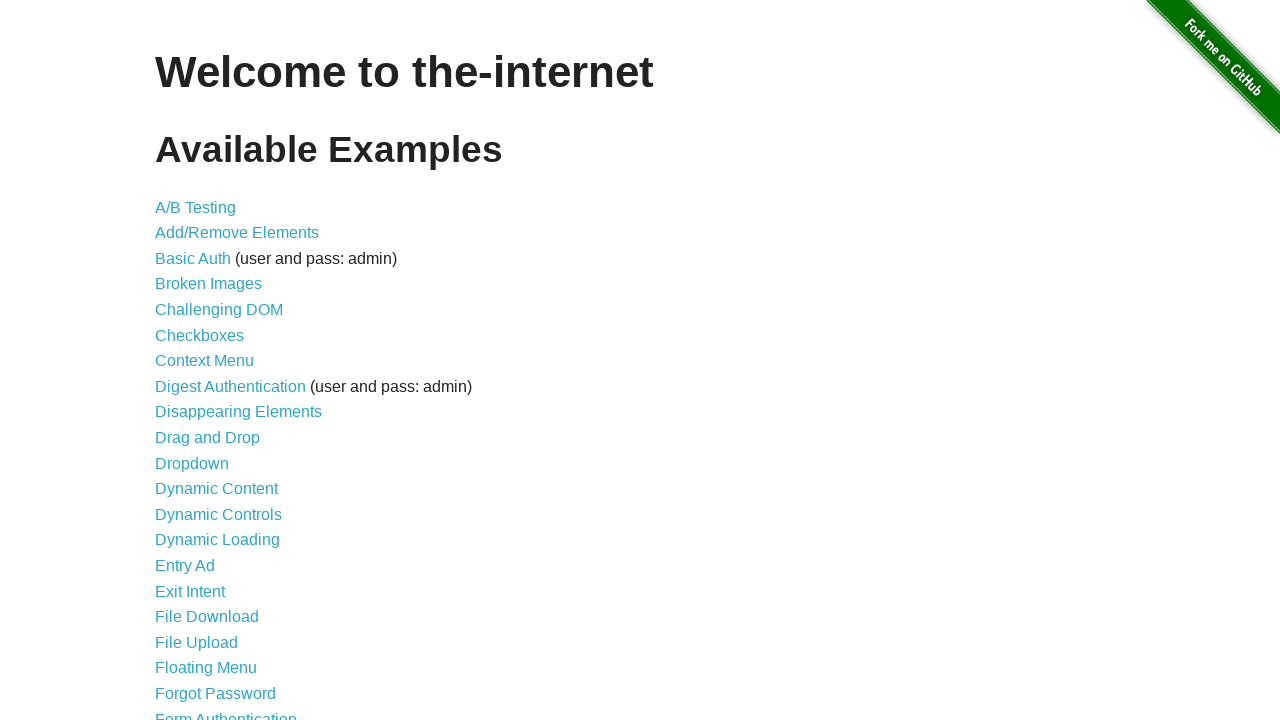

Navigated to the-internet.herokuapp.com main page
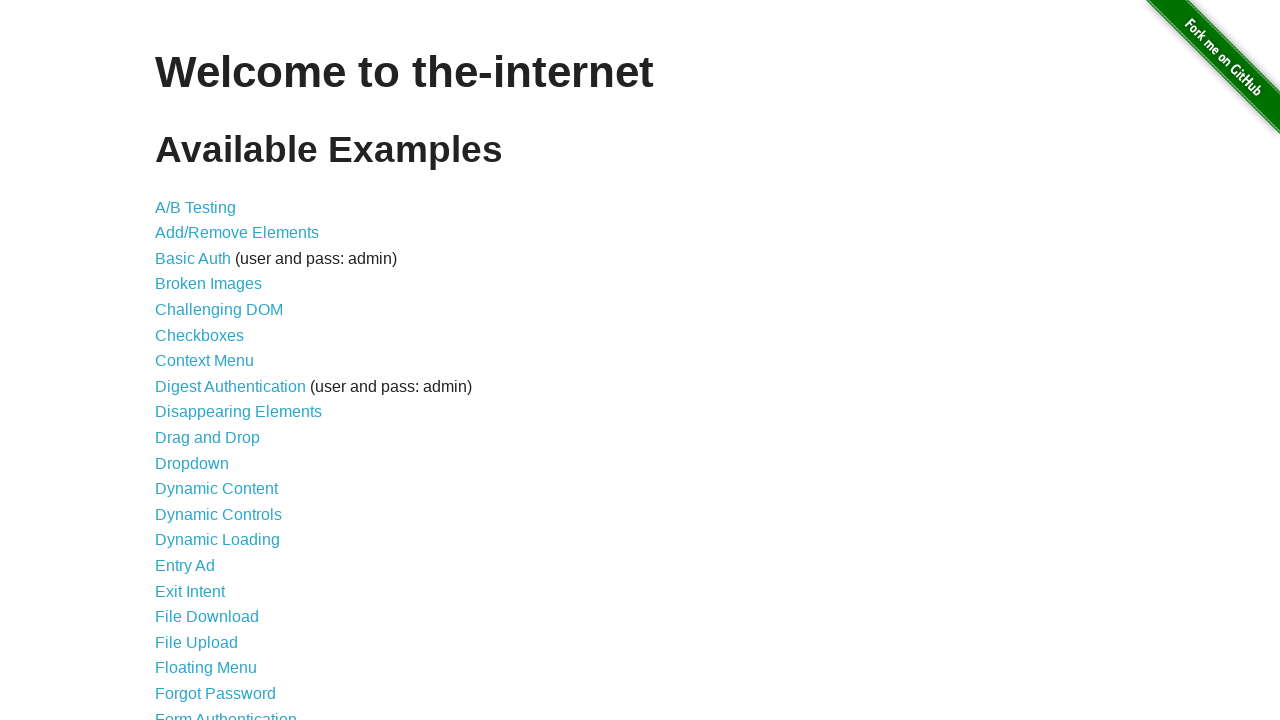

Clicked the Context Menu link at (204, 361) on xpath=//a[text()='Context Menu']
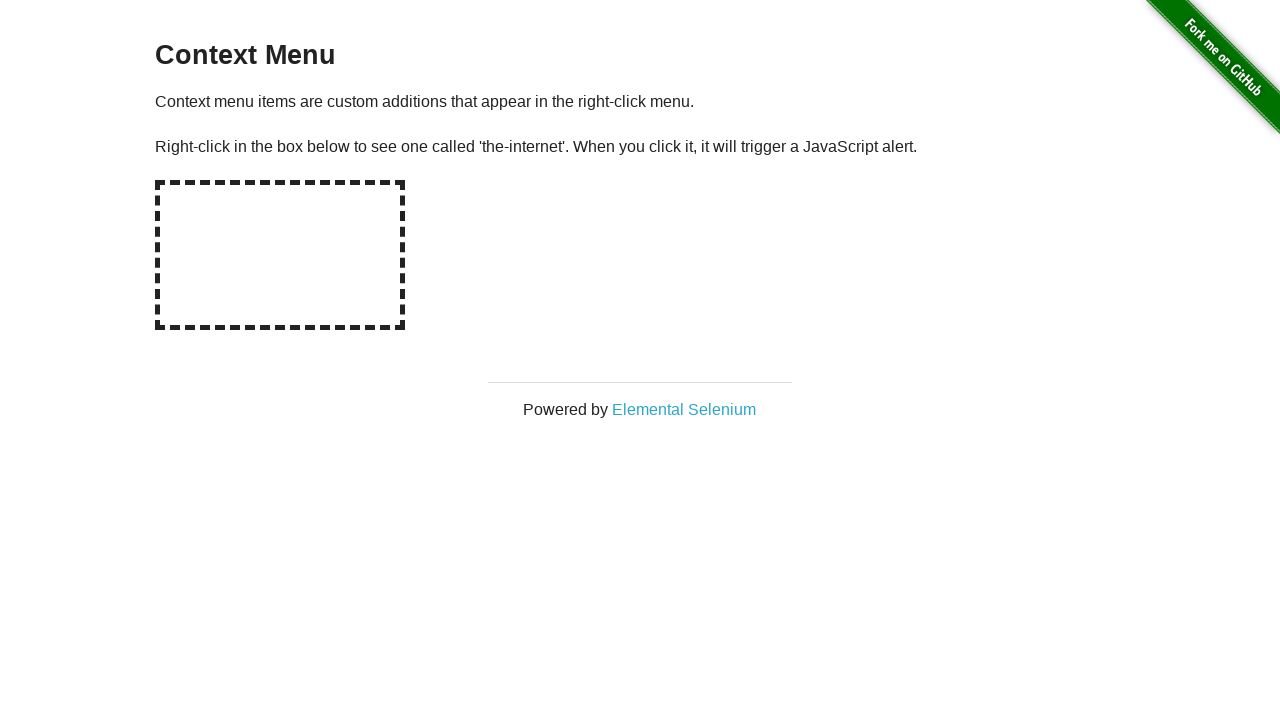

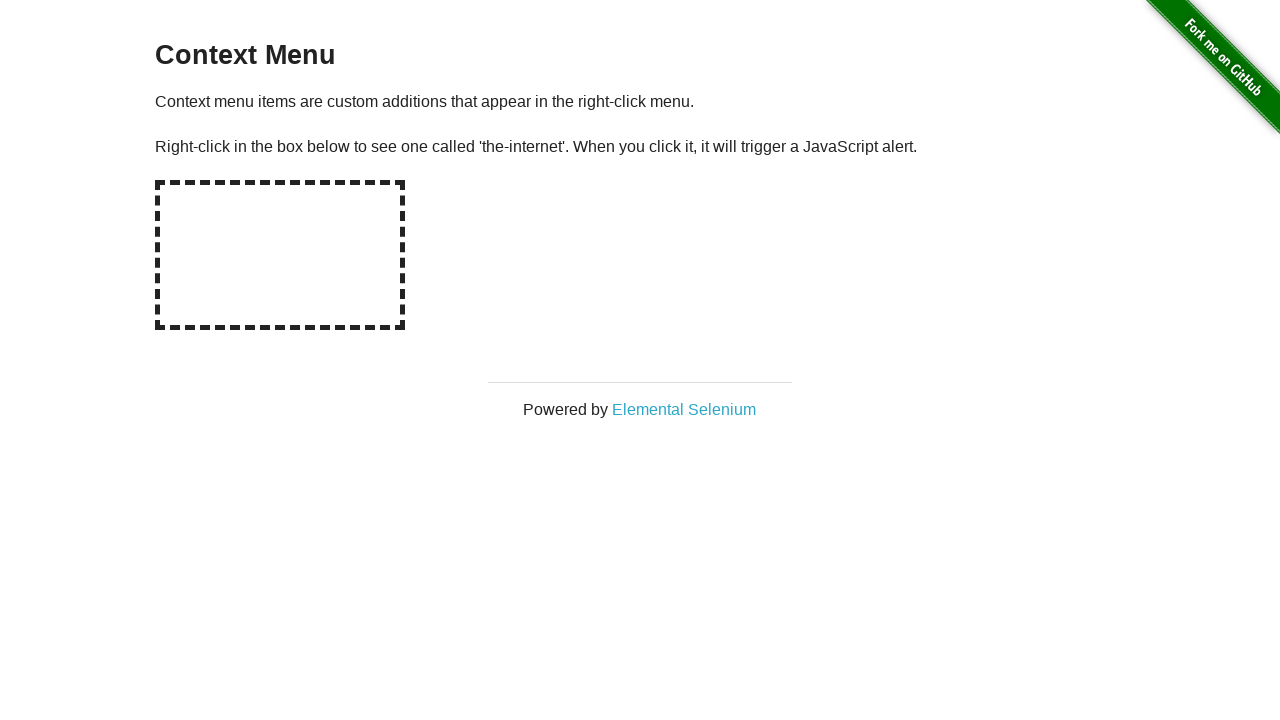